Tests dropdown functionality on a student registration form by scrolling to a birthday month dropdown and selecting a month value

Starting URL: https://www.automationtestinginsider.com/2019/08/student-registration-form.html

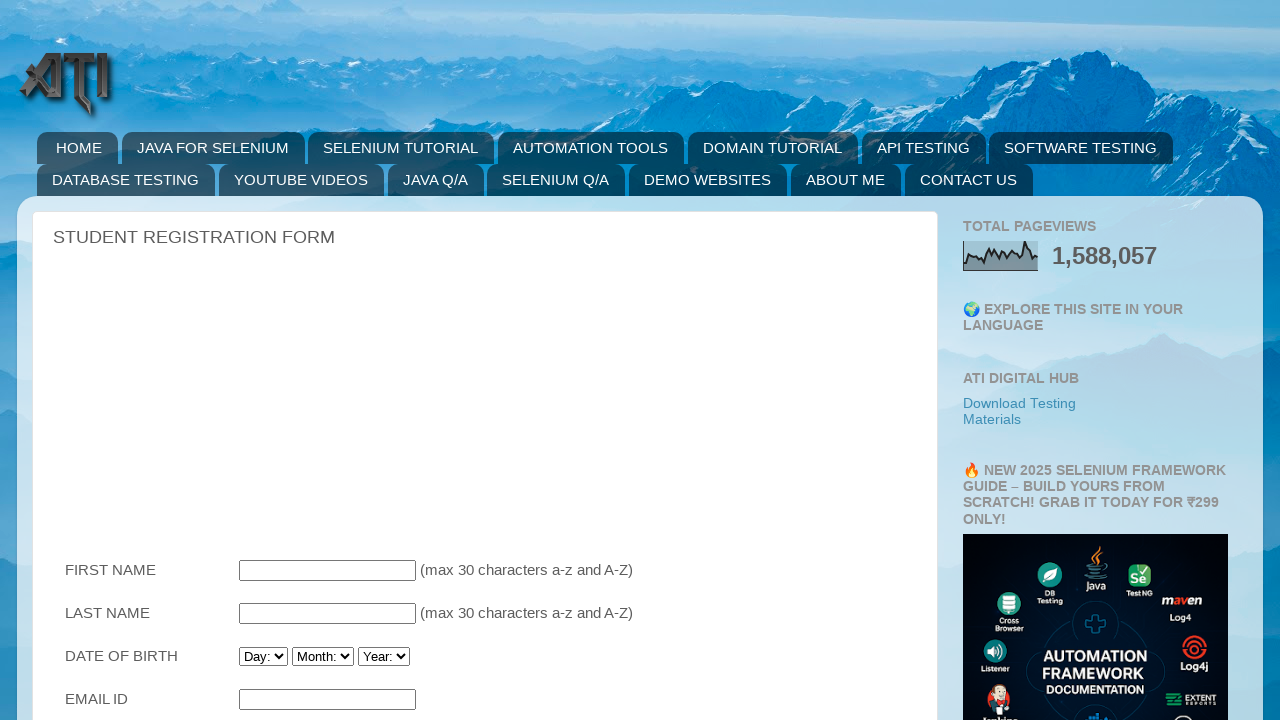

Located birthday month dropdown element
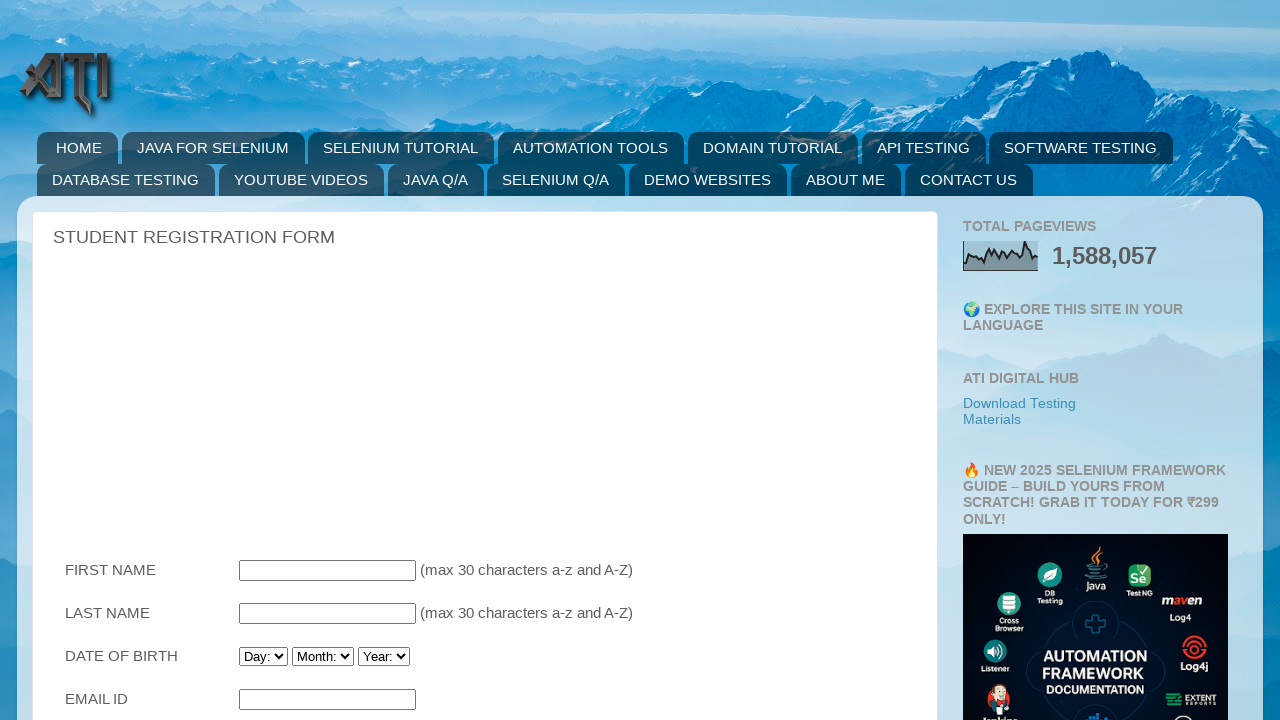

Scrolled to birthday month dropdown
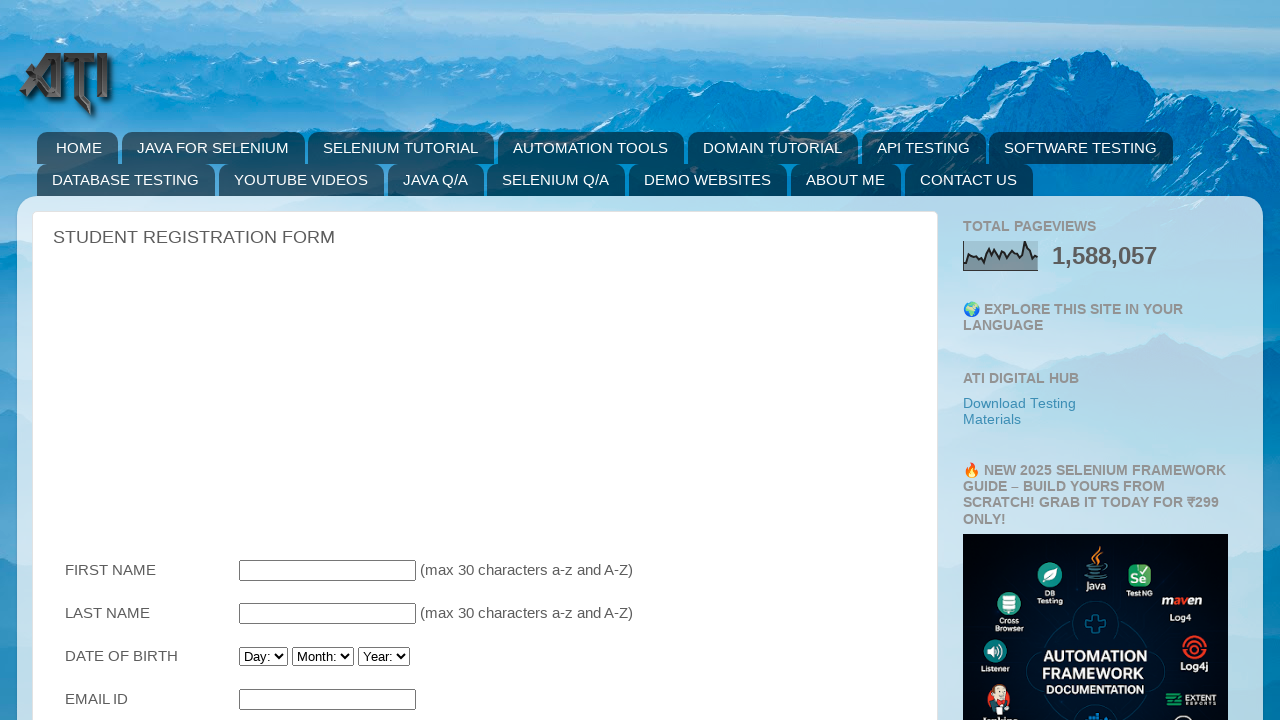

Selected 'October' from the birthday month dropdown on #Birthday_Month
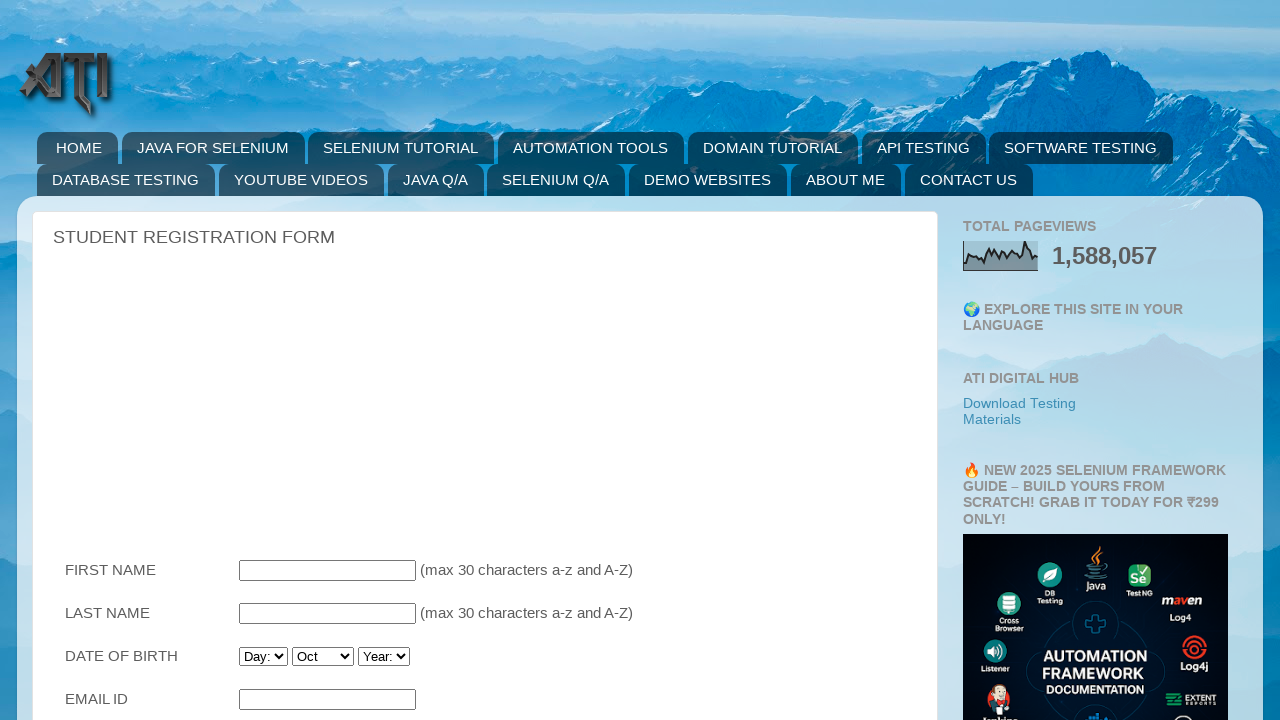

Waited 1000ms to verify dropdown selection
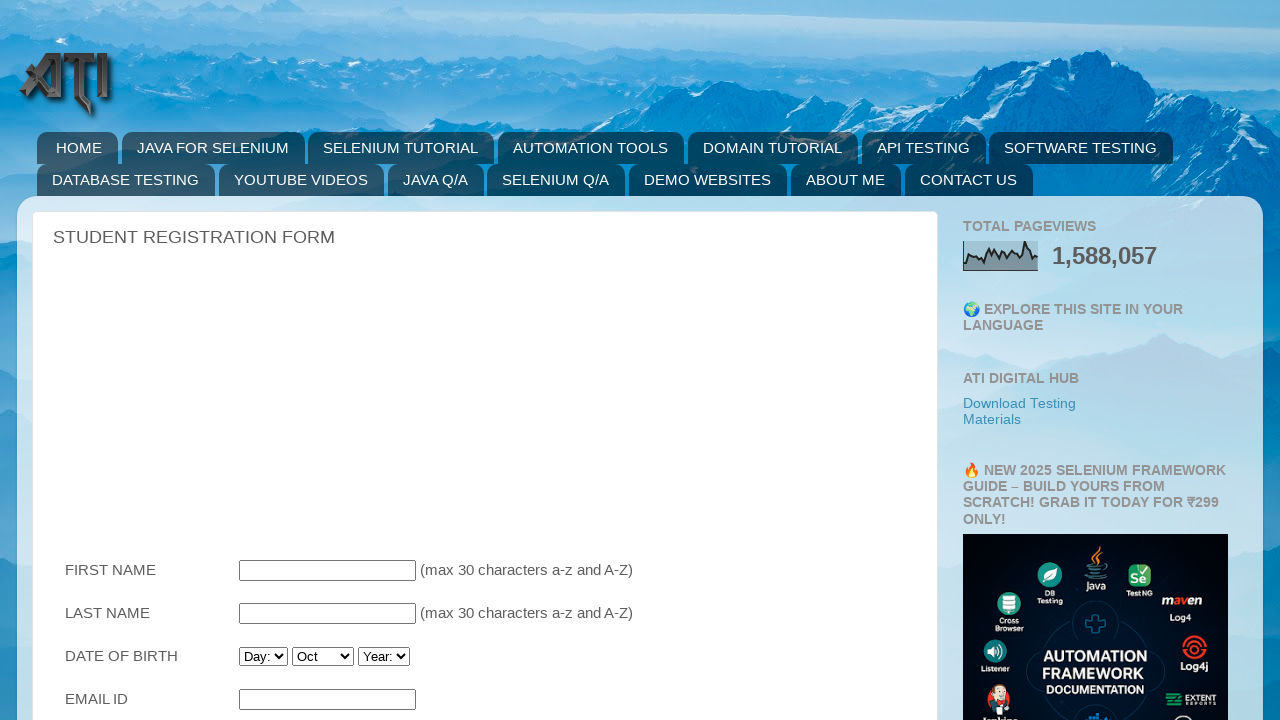

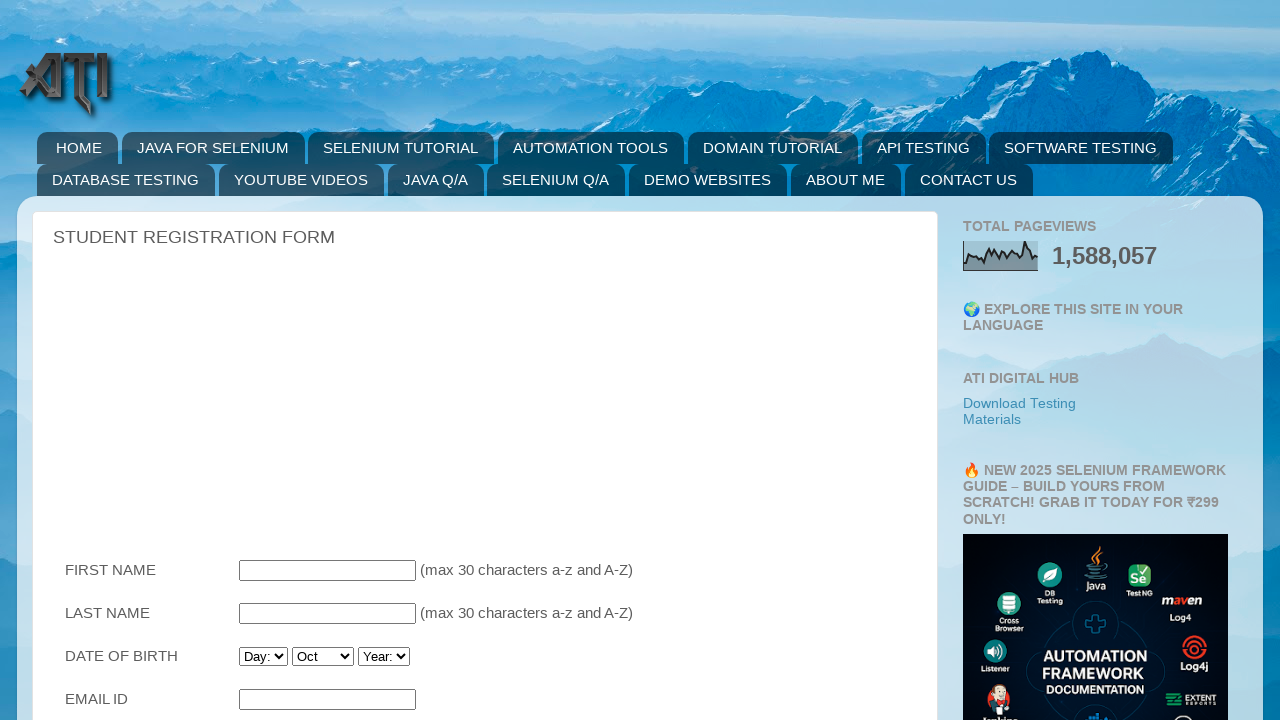